Tests a math challenge form by reading a value from the page, calculating a result using a mathematical formula (log of absolute value of 12*sin(x)), filling in the answer, checking required checkboxes, and submitting the form.

Starting URL: https://suninjuly.github.io/math.html

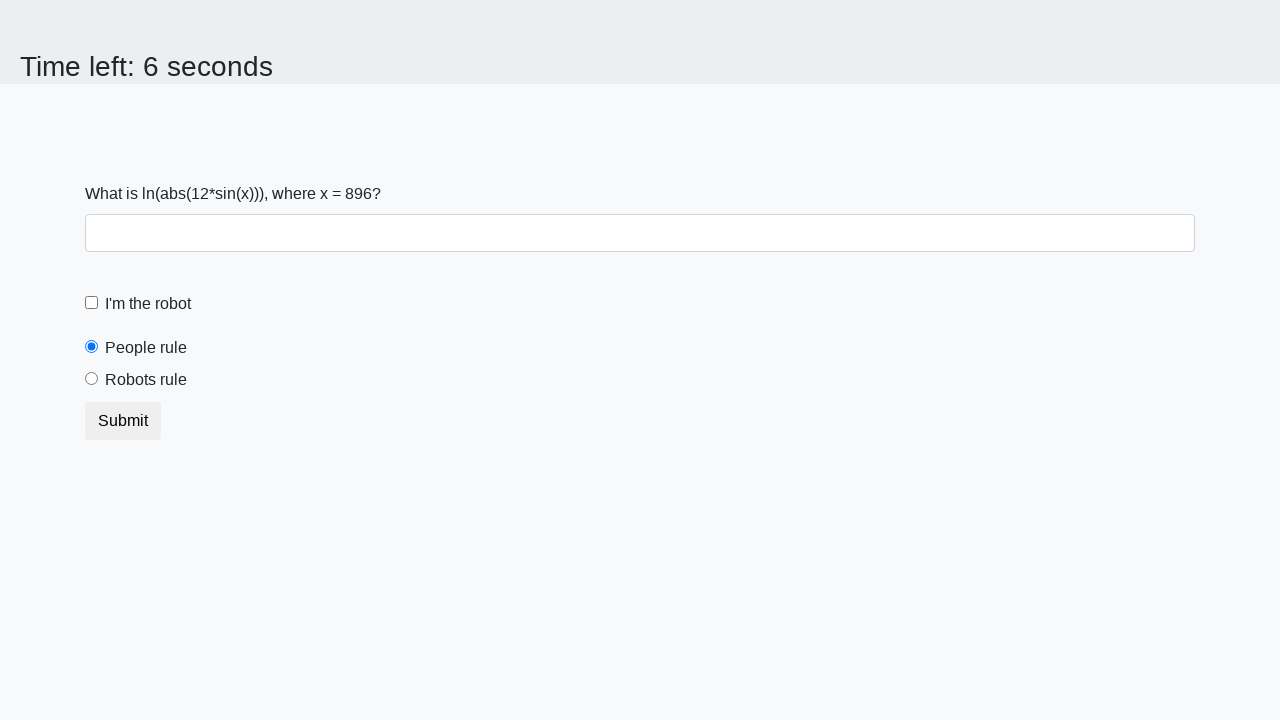

Read x value from page
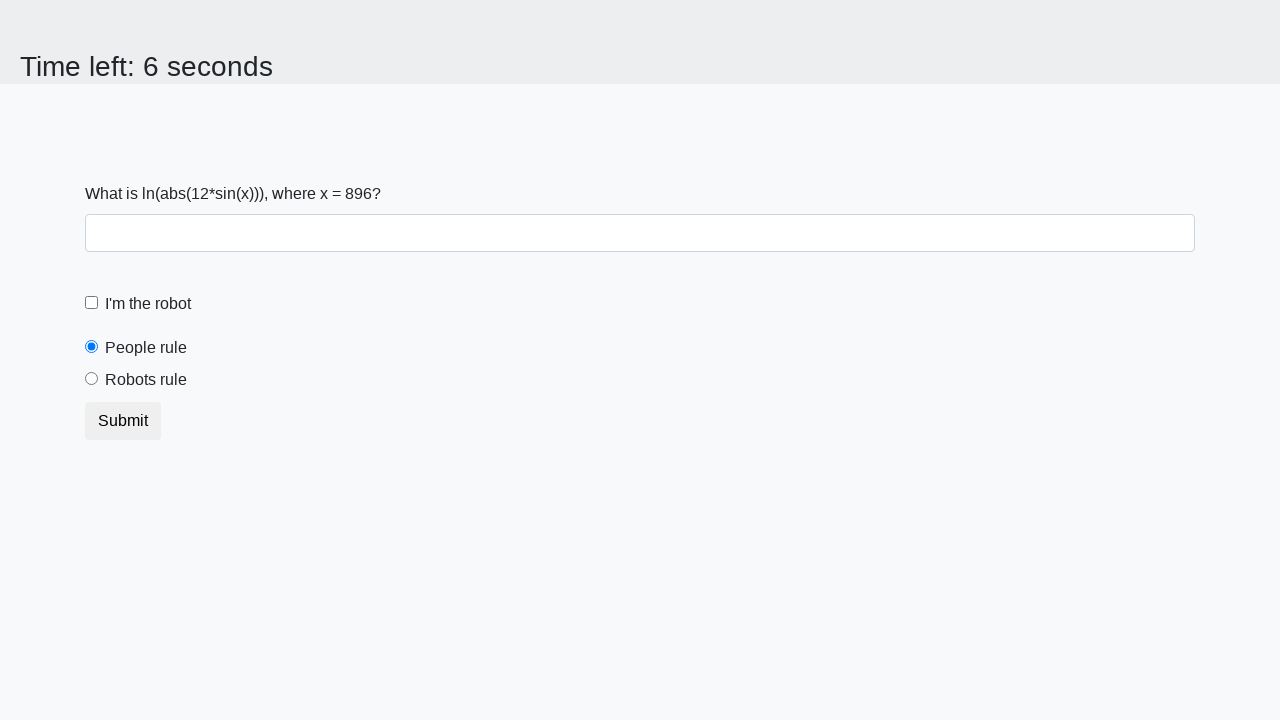

Calculated answer using formula: log(|12*sin(896)|) = 1.9775285359736798
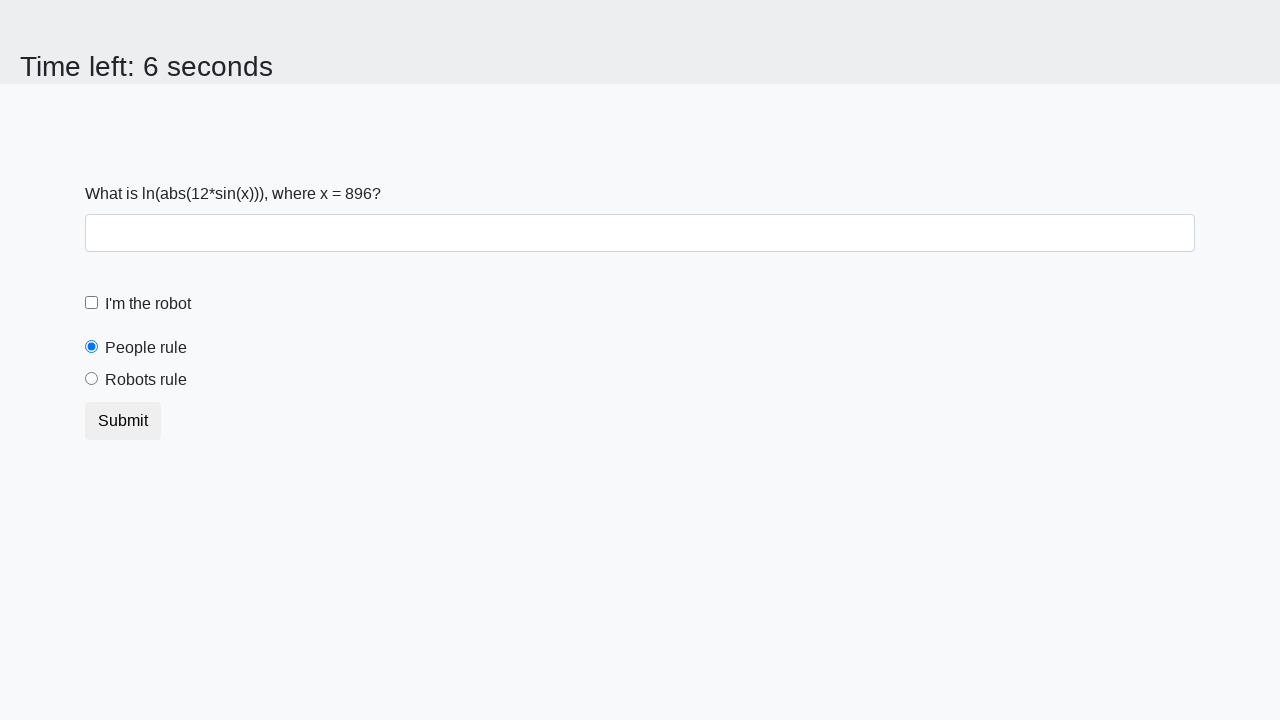

Filled answer field with calculated result on input#answer
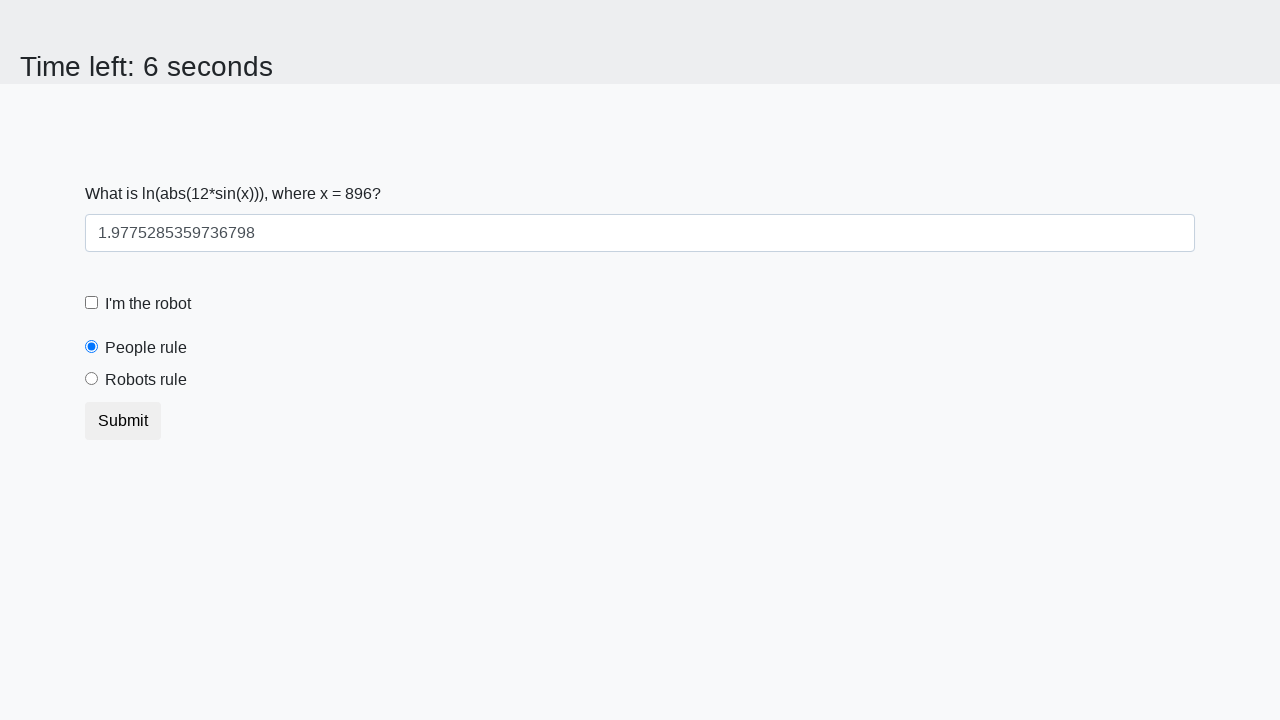

Checked 'I am not a robot' checkbox at (92, 303) on input#robotCheckbox
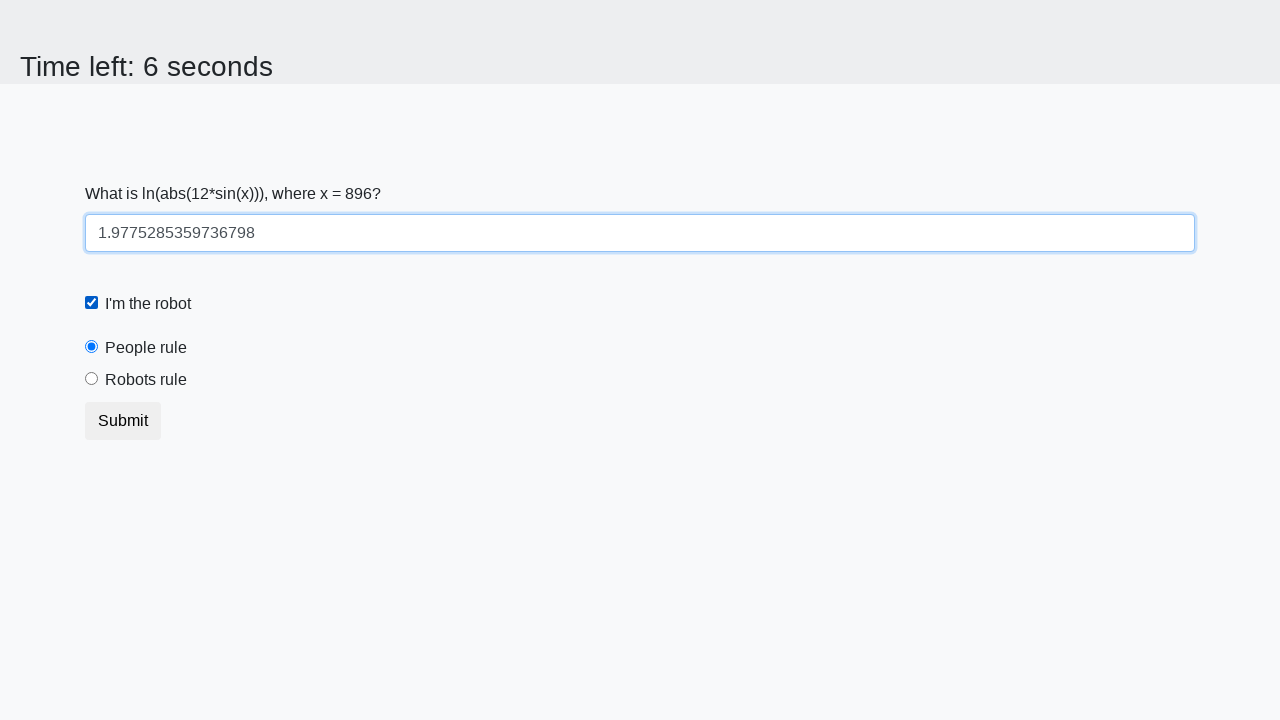

Checked 'Robots rule' checkbox at (92, 379) on input#robotsRule
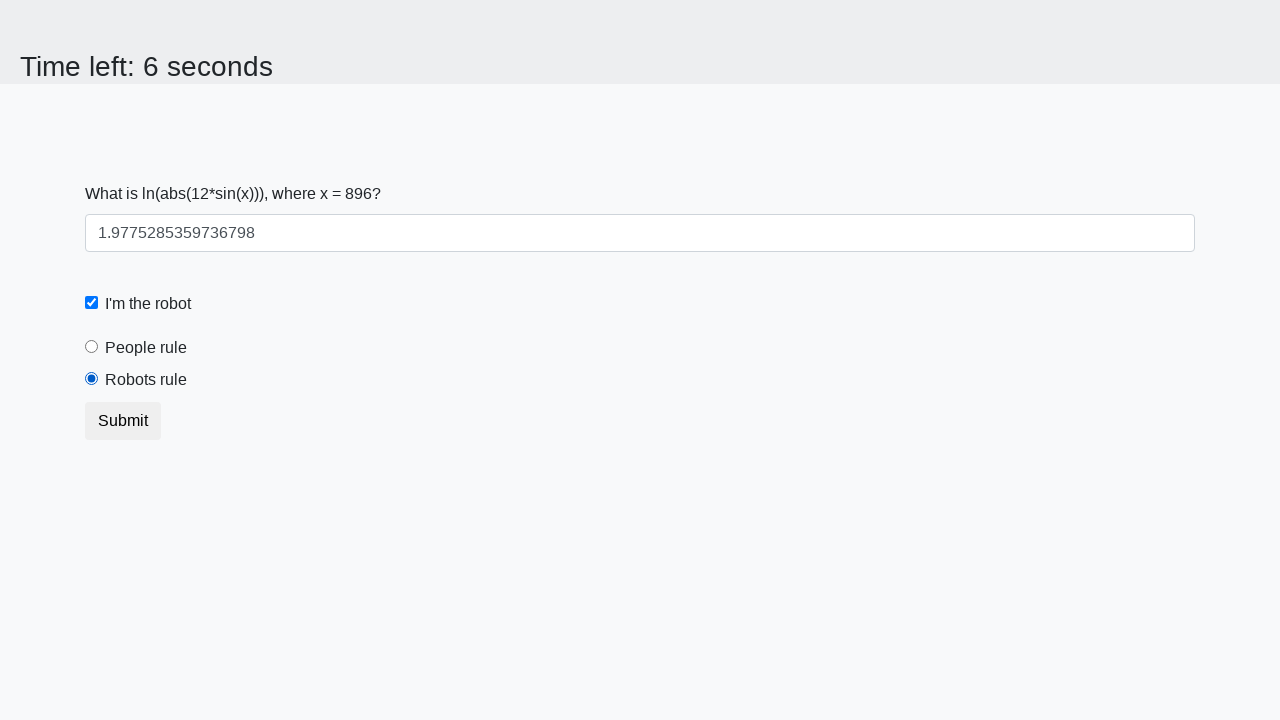

Clicked submit button to submit form at (123, 421) on button.btn.btn-default
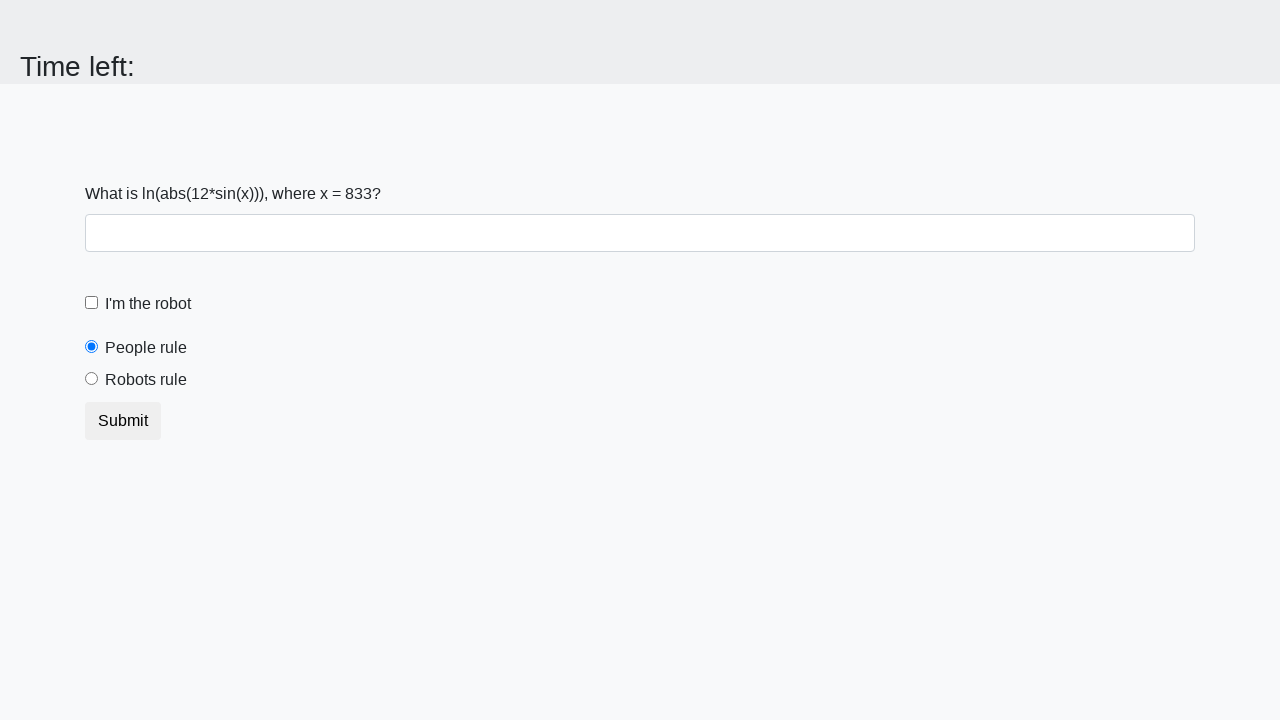

Waited for result to appear
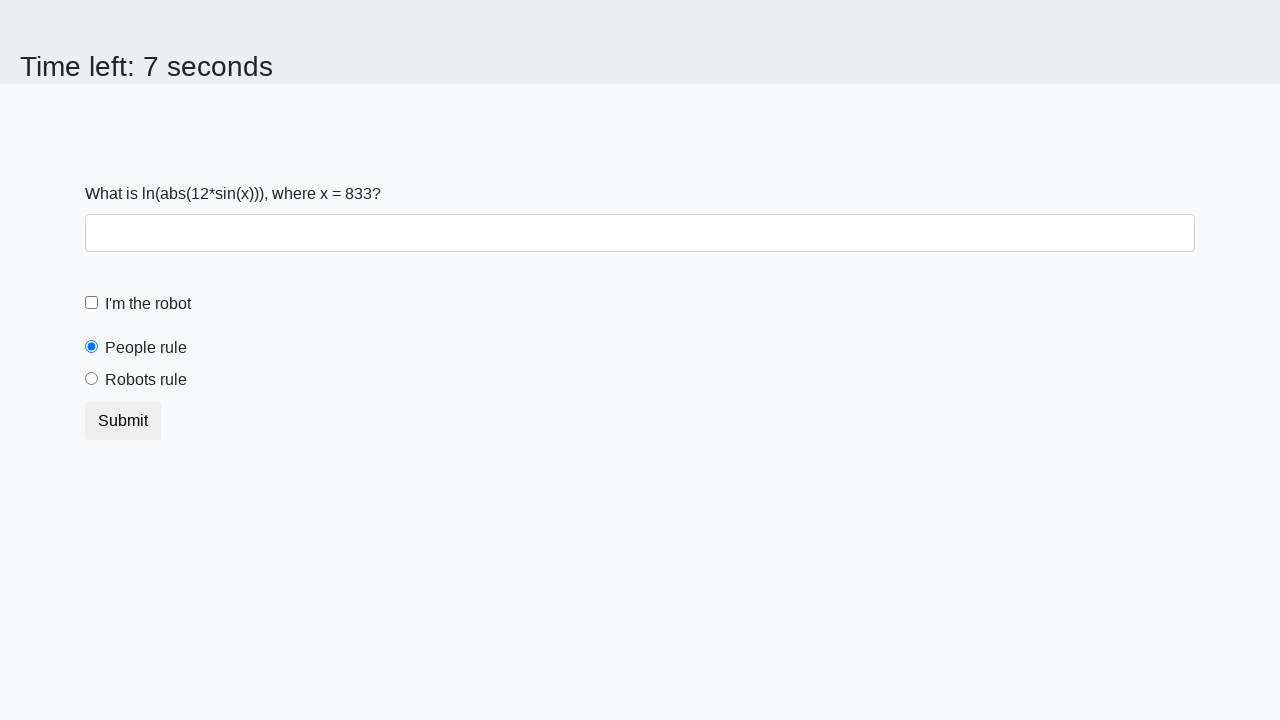

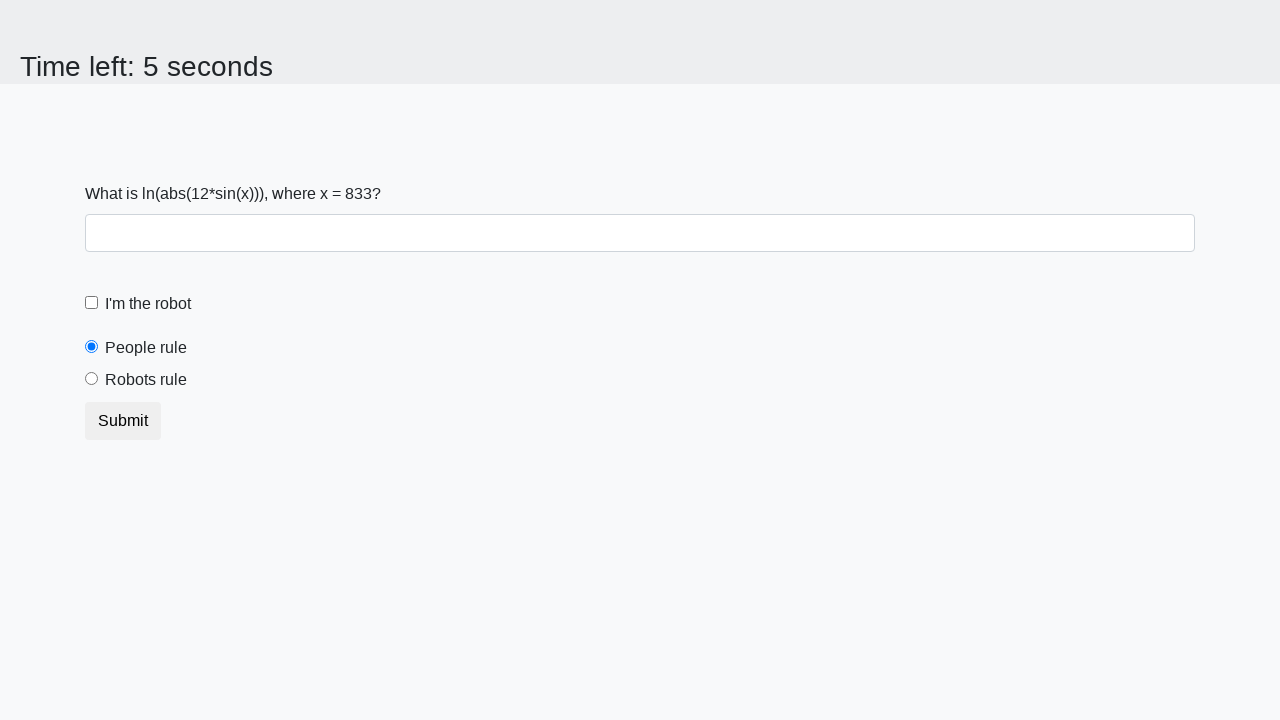